Navigates to a YouTube video page, expands the description to show chapters, and attempts to navigate through video chapters using navigation arrows

Starting URL: https://www.youtube.com/watch?v=jNQXAC9IVRw

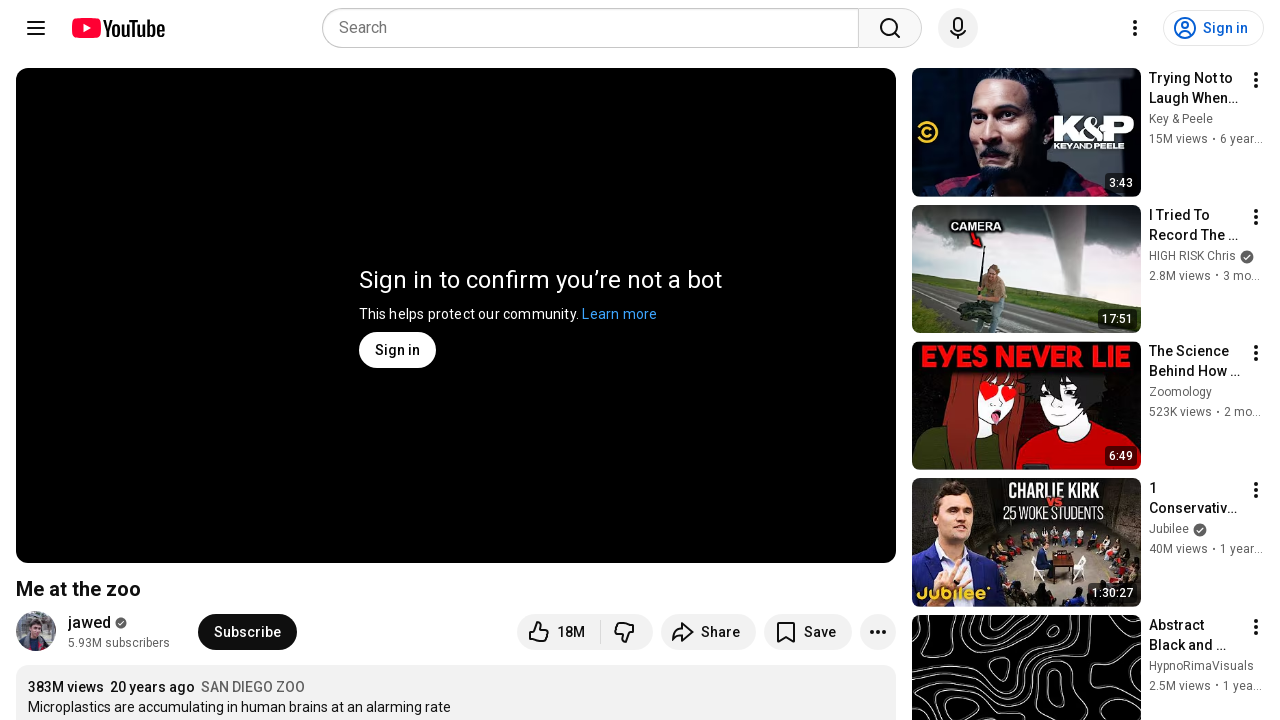

Waited 20 seconds for video page to load
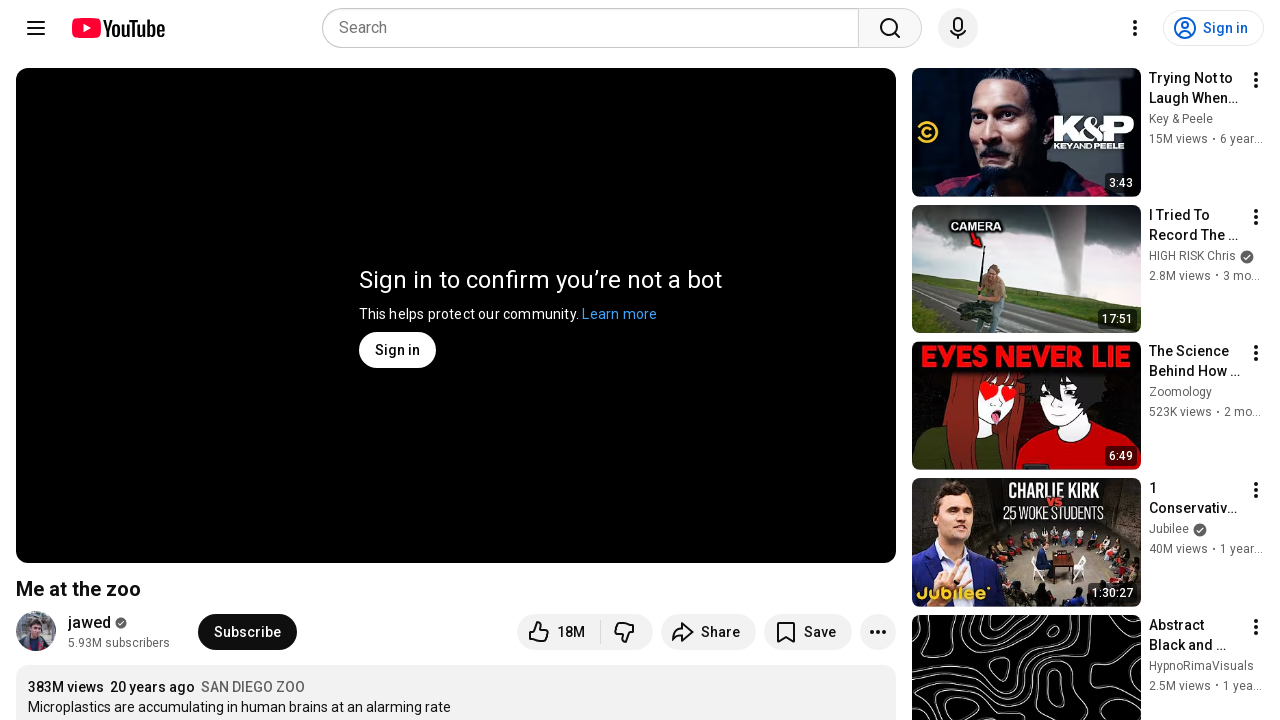

Clicked description expander button to reveal chapters at (456, 690) on #description-inline-expander
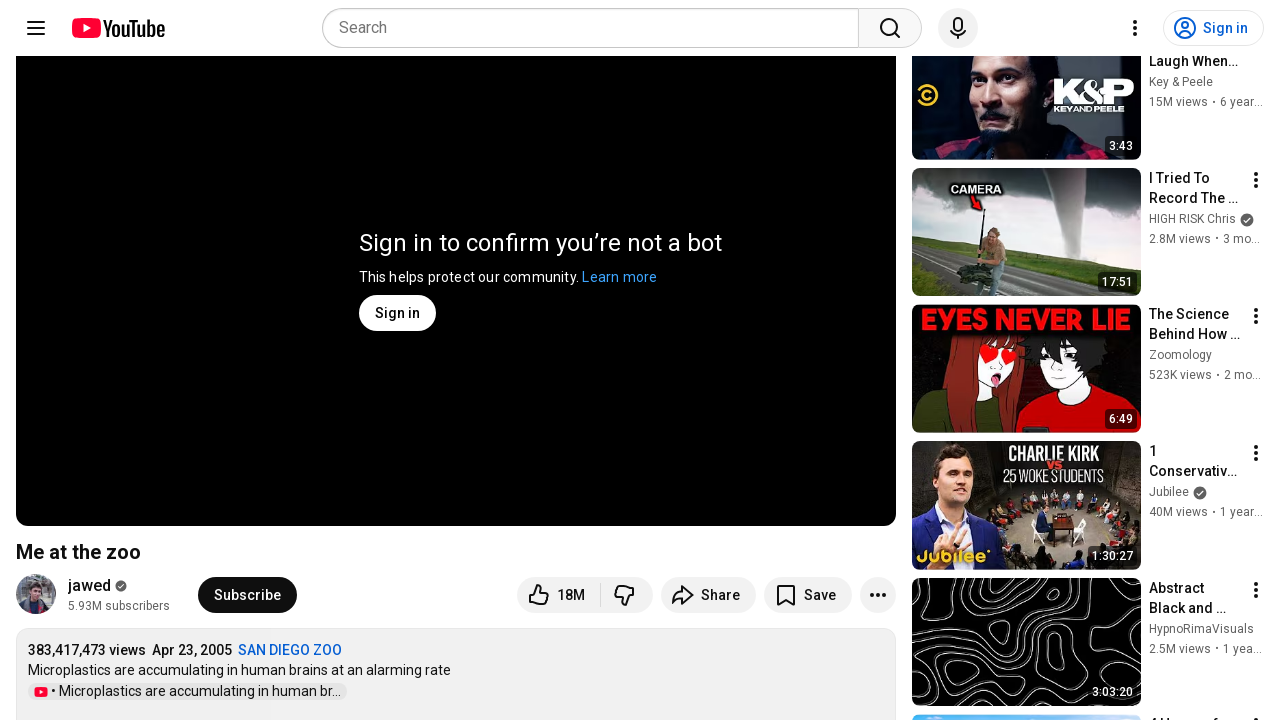

Waited 5 seconds for description to expand
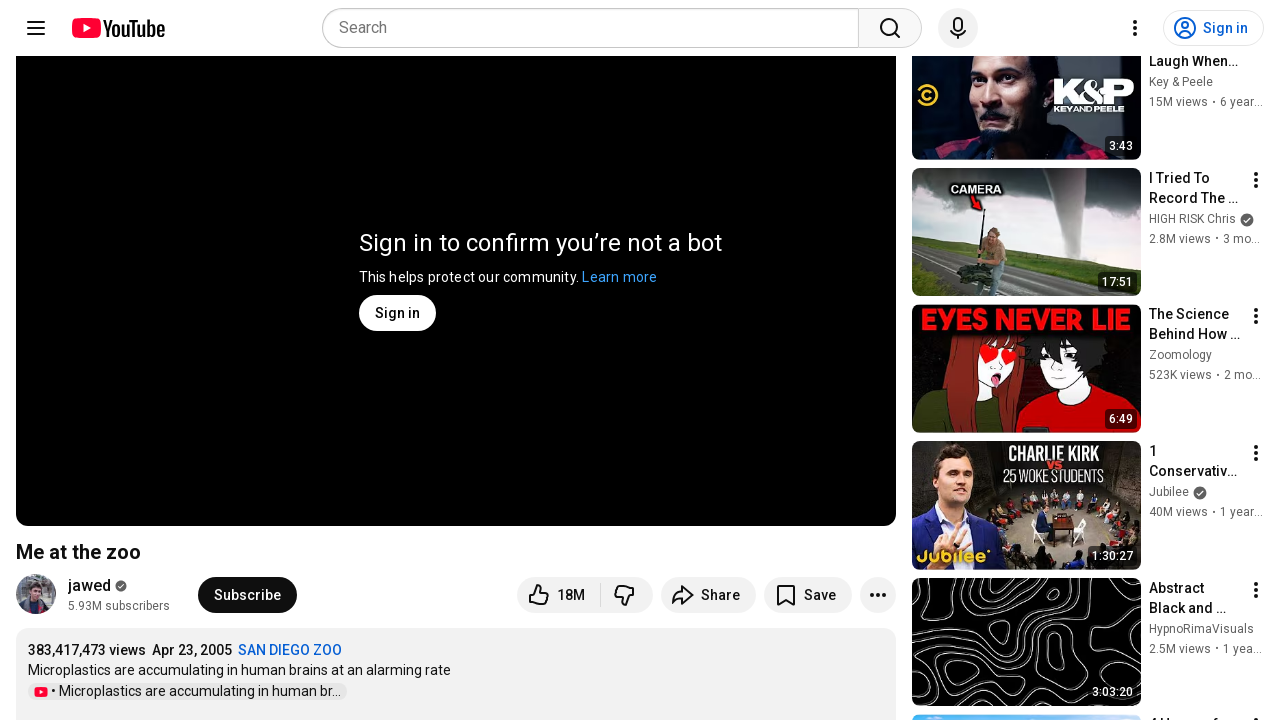

Verified video metadata loaded (h1 element found)
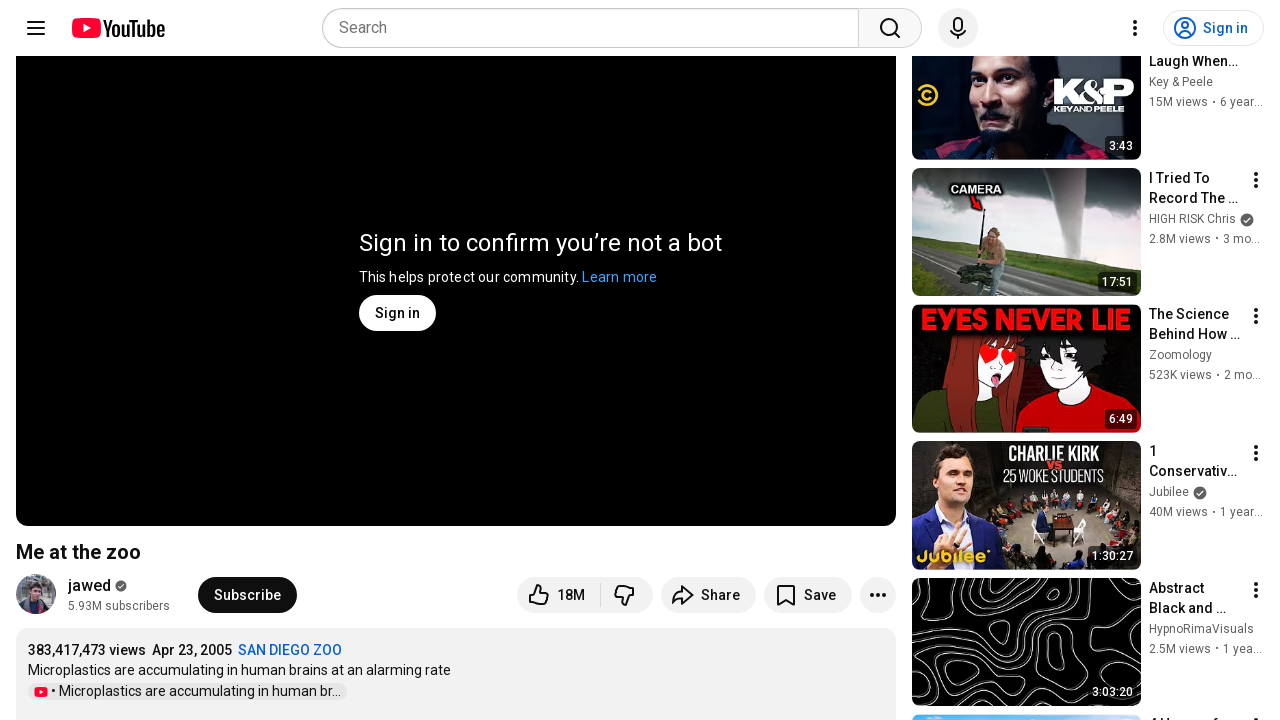

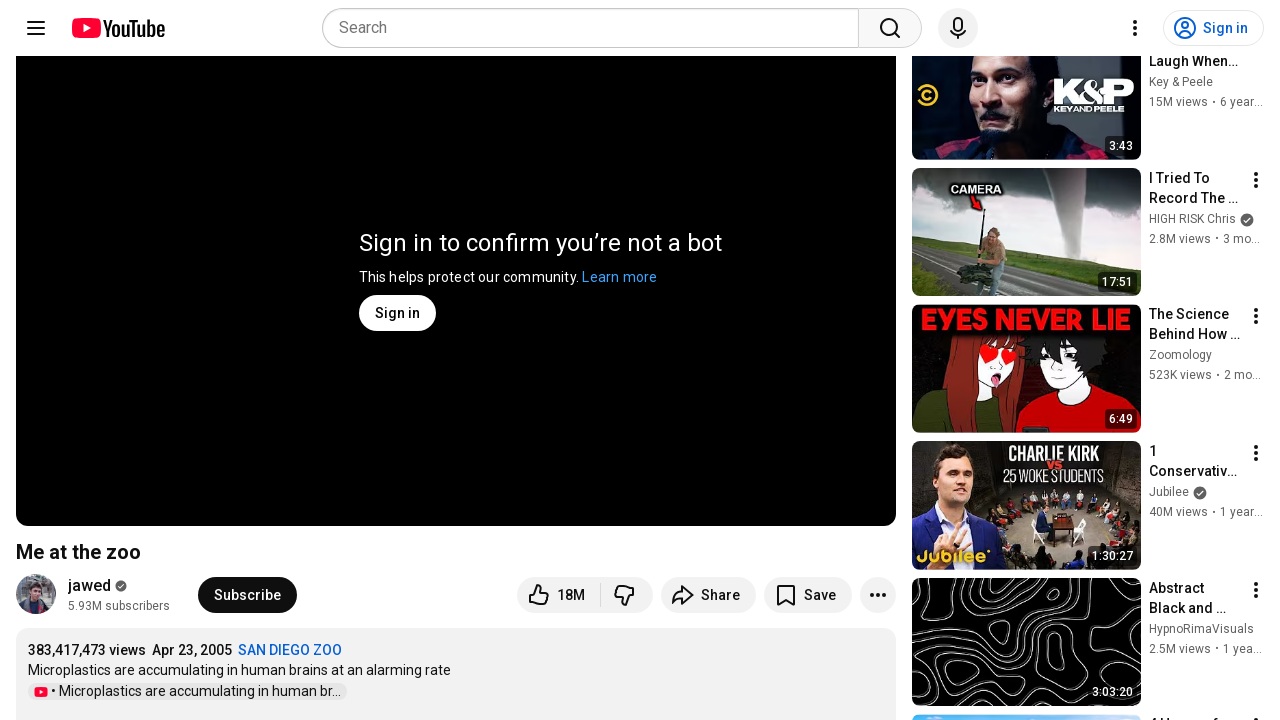